Opens the VWO login page, maximizes the browser window, and verifies the page title

Starting URL: https://app.vwo.com

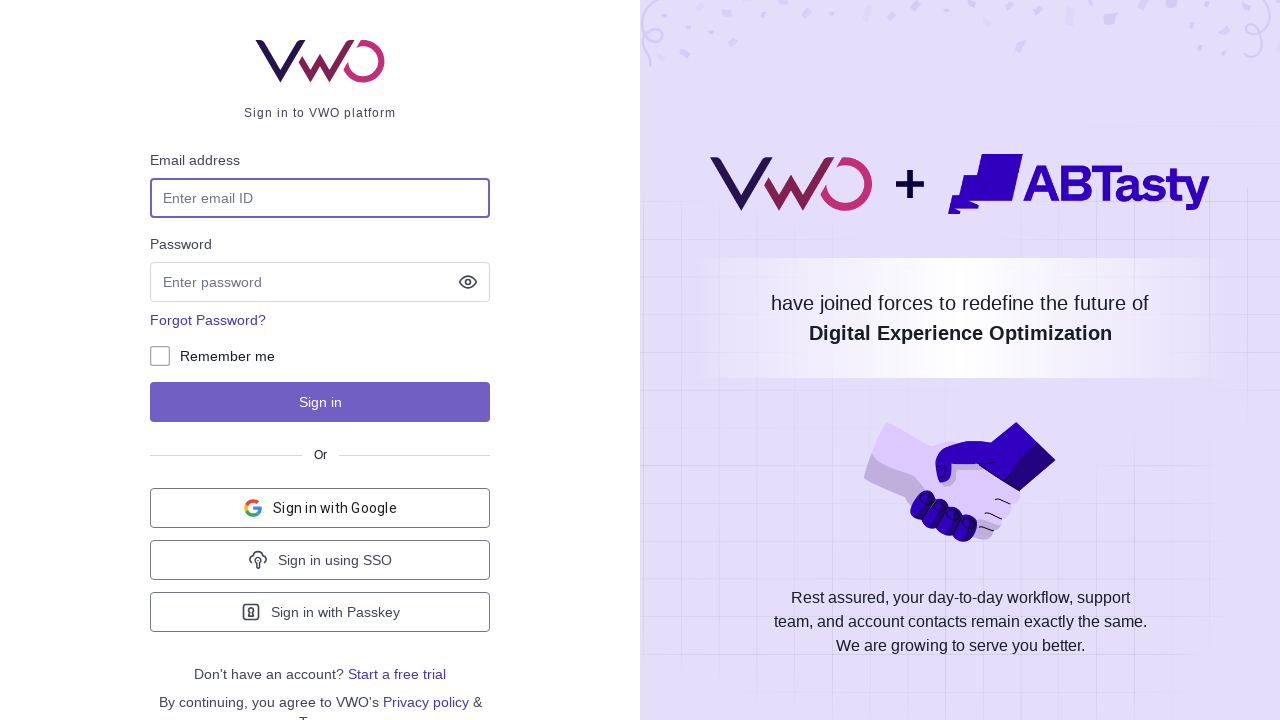

Set viewport size to 1920x1080
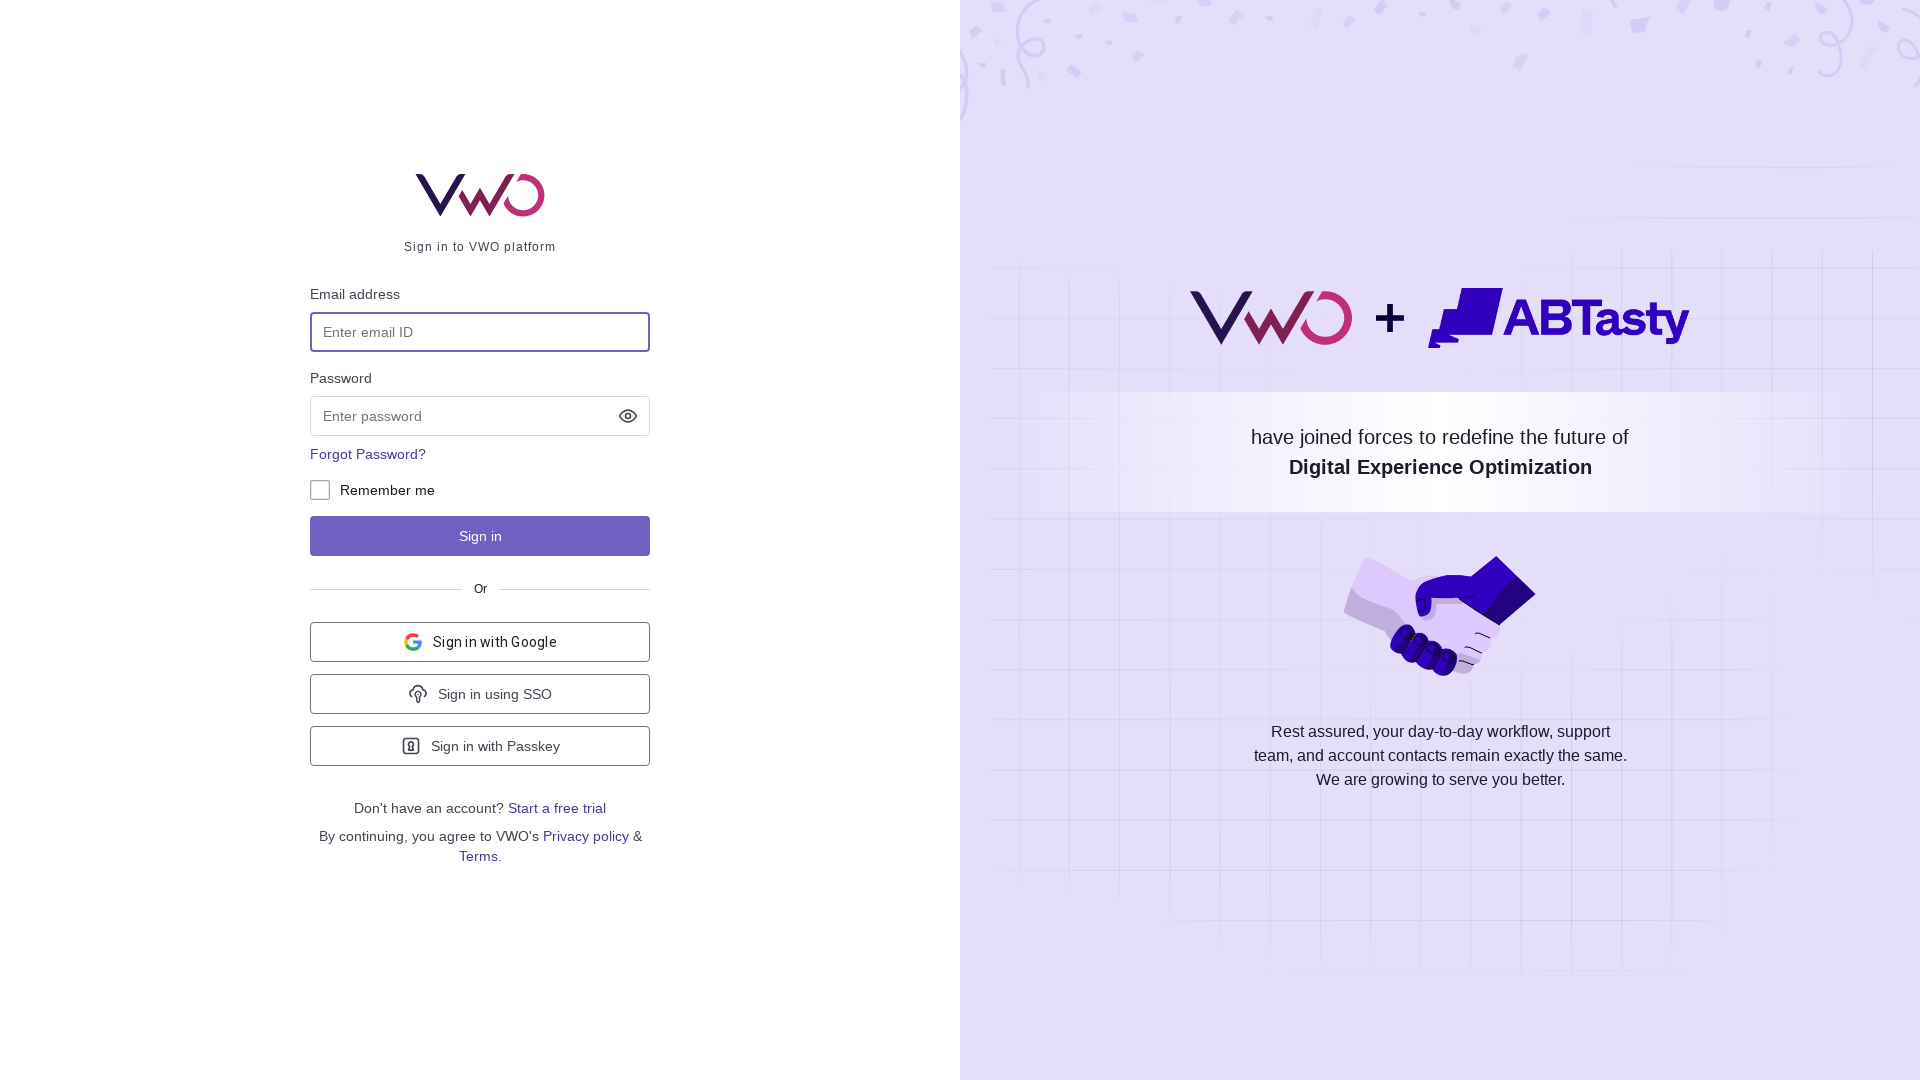

Verified page title is 'Login - VWO'
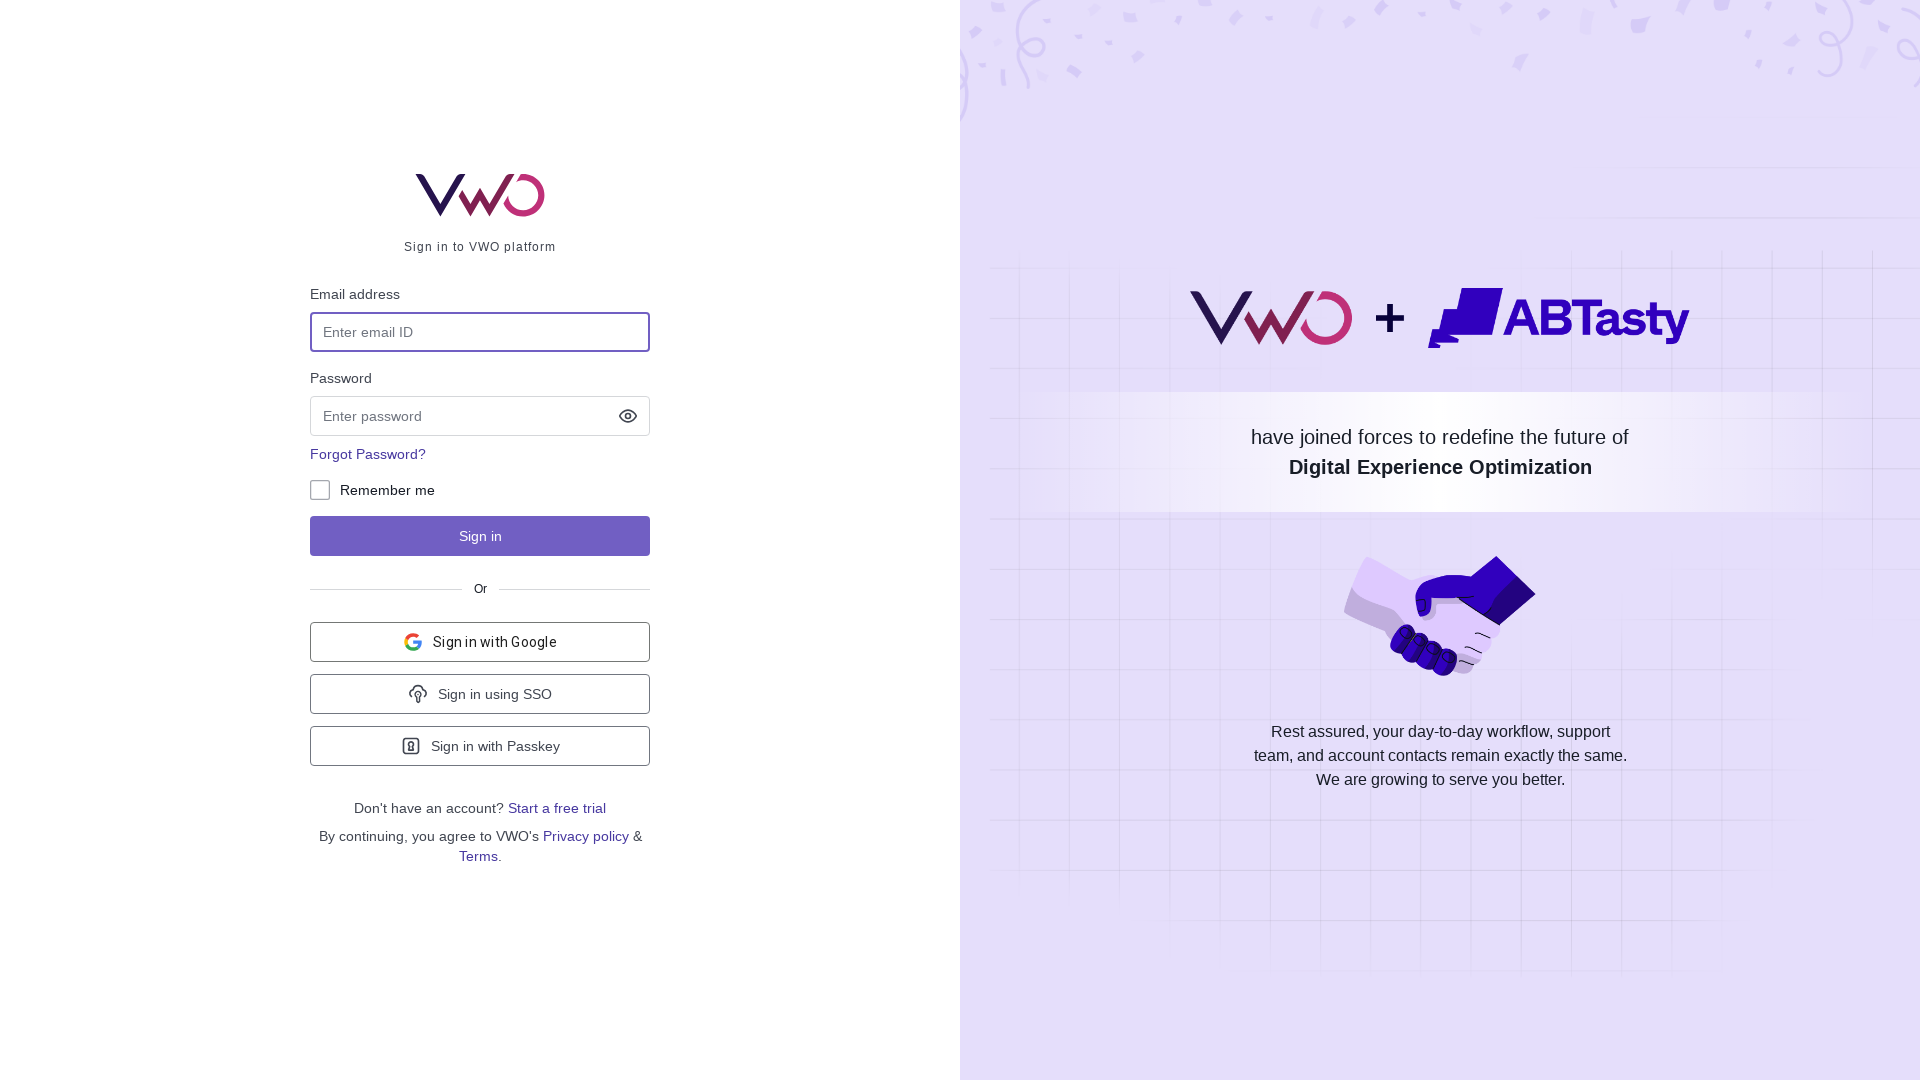

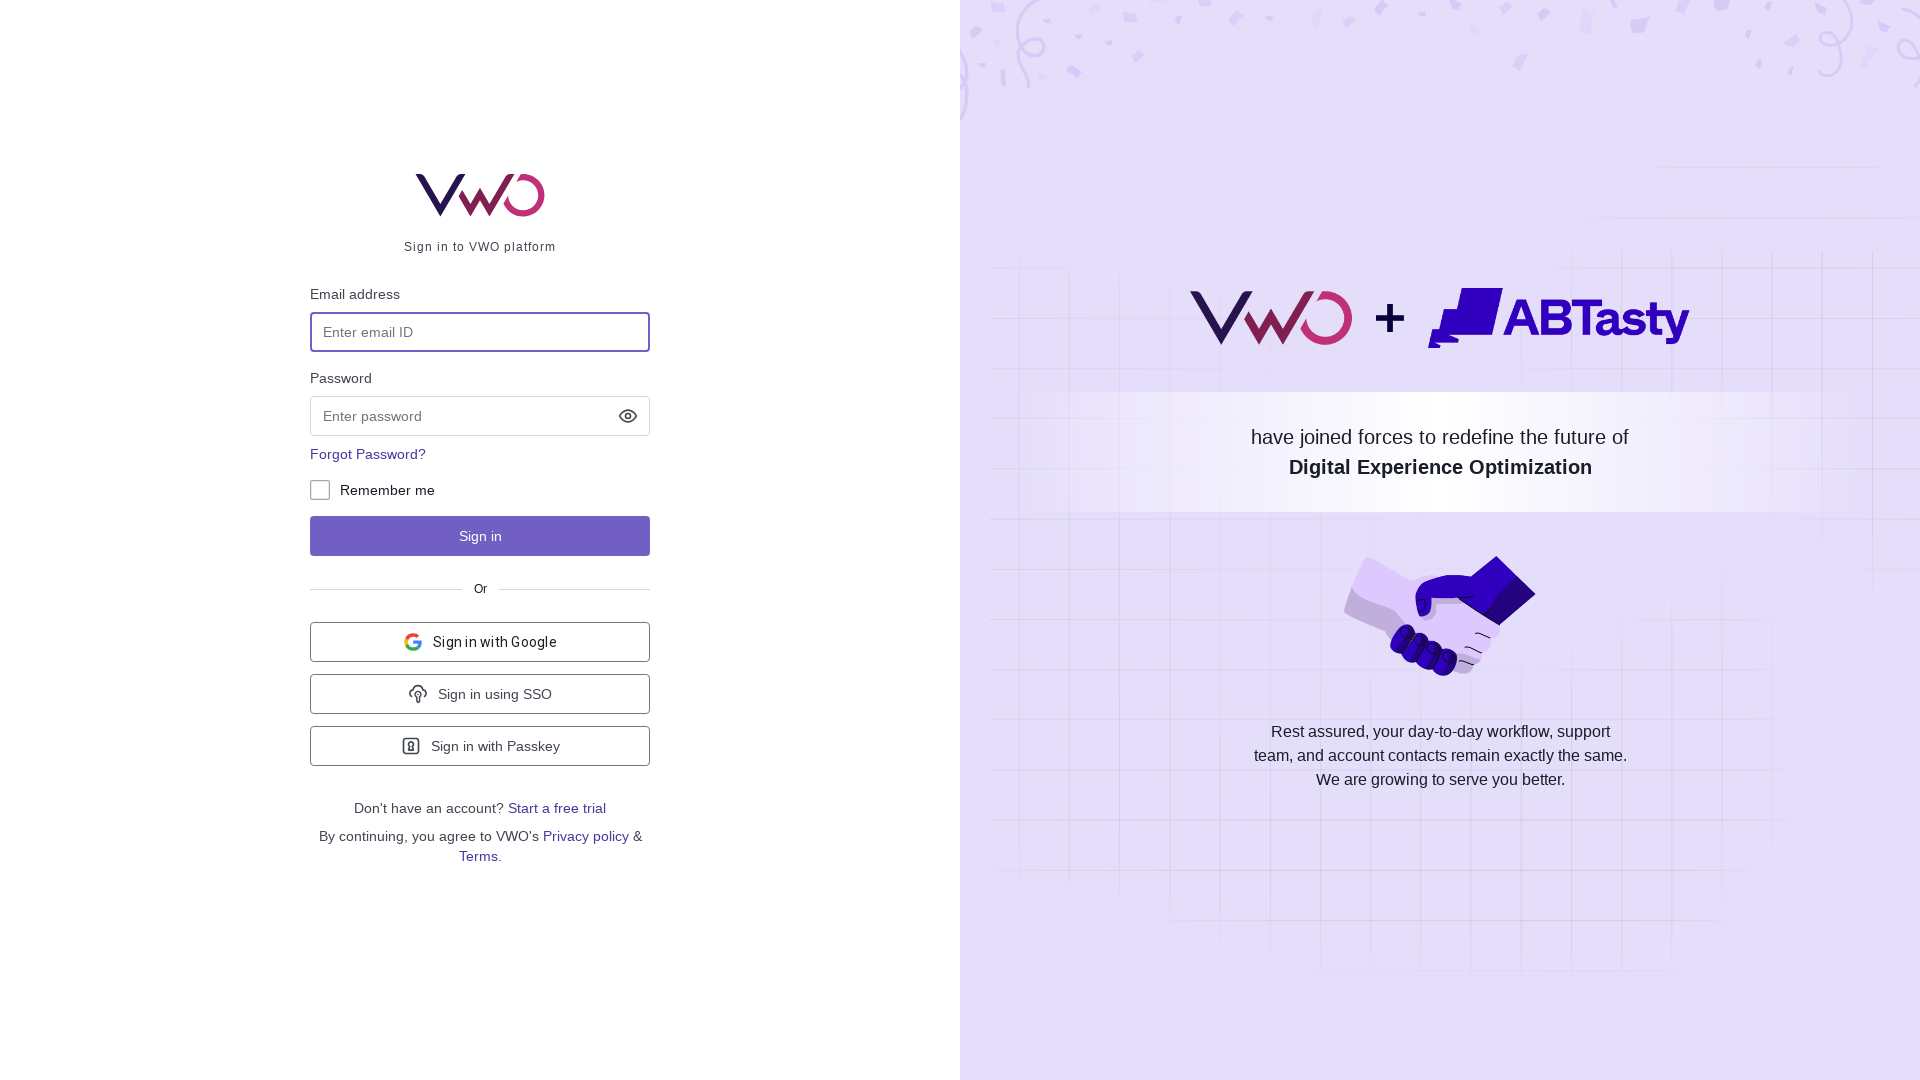